Navigates to an e-commerce site and adds specific products (Cucumber and Brocolli) to the shopping cart

Starting URL: https://rahulshettyacademy.com/seleniumPractise/#/

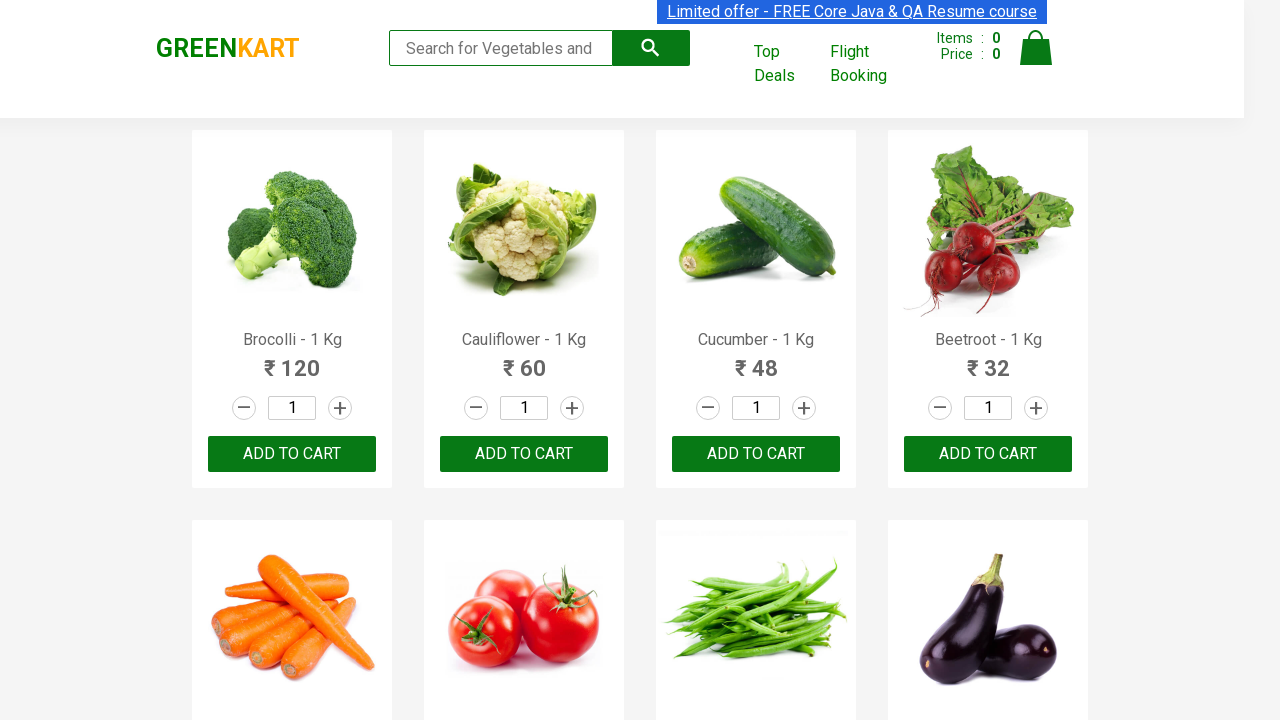

Waited for product elements to load on e-commerce site
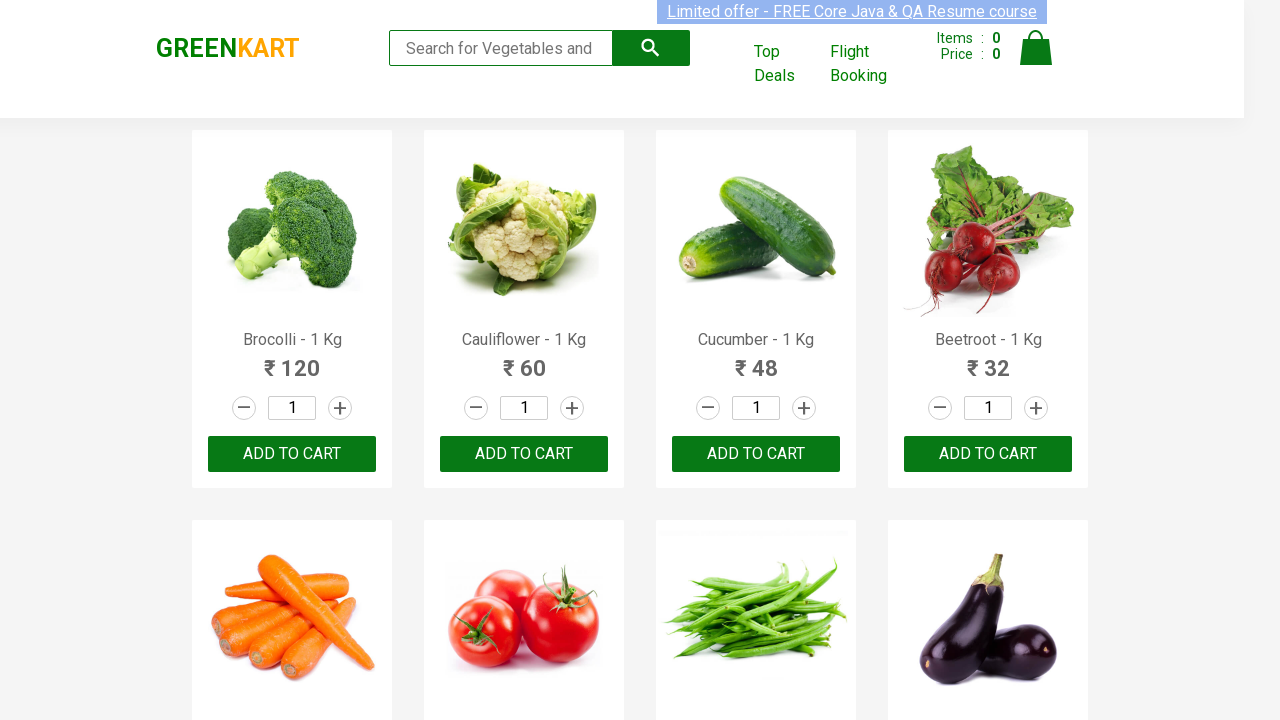

Retrieved all product name elements from the page
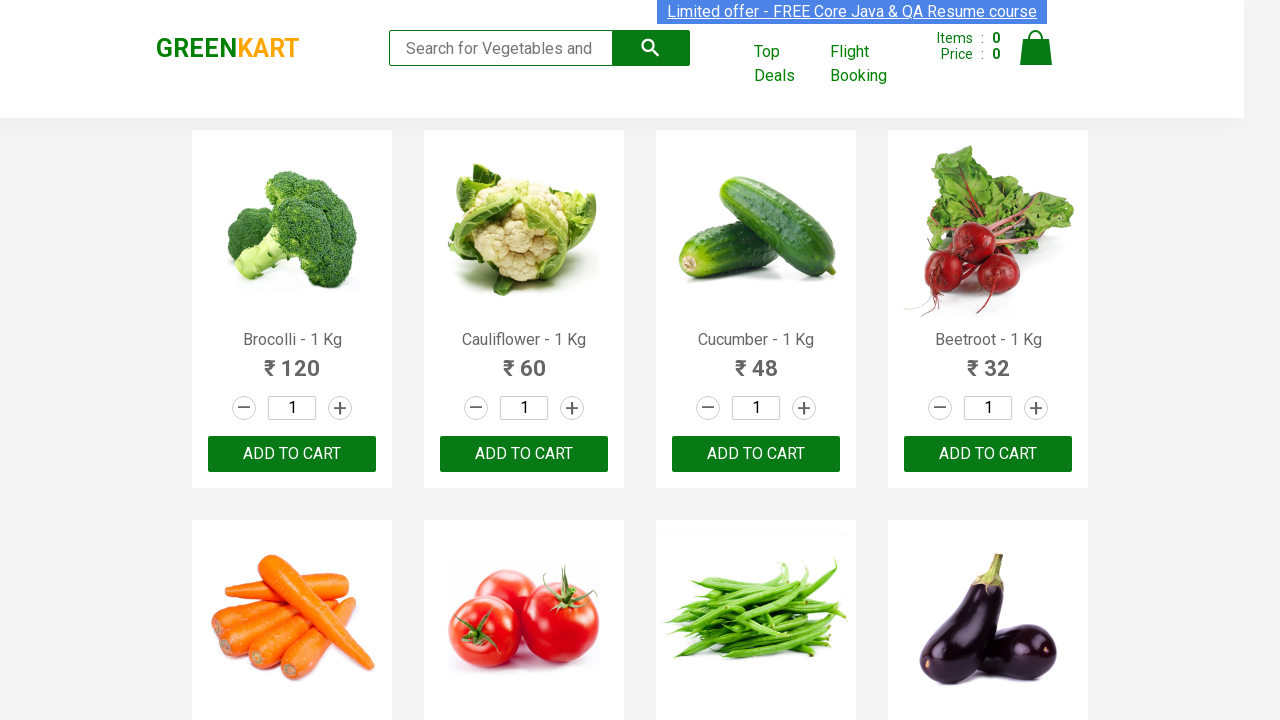

Added Brocolli - 1 Kg to shopping cart at (292, 454) on xpath=//button[text()='ADD TO CART'] >> nth=0
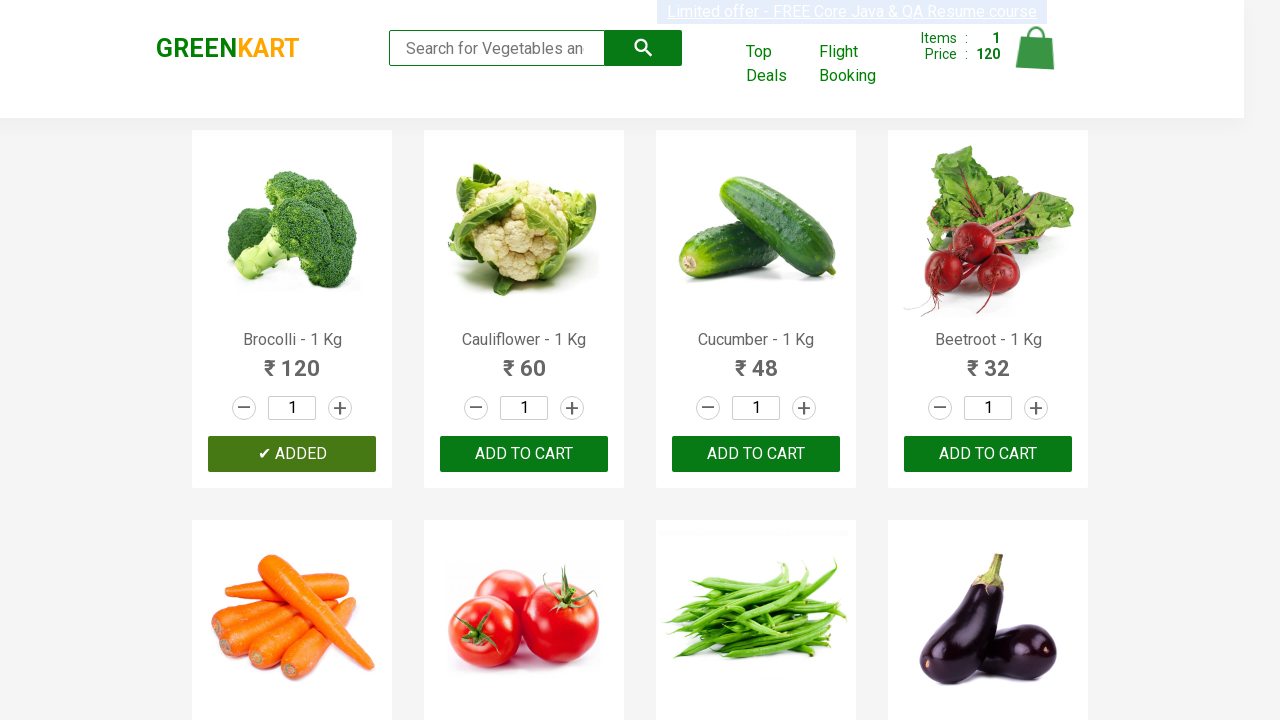

Added Cucumber - 1 Kg to shopping cart at (988, 454) on xpath=//button[text()='ADD TO CART'] >> nth=2
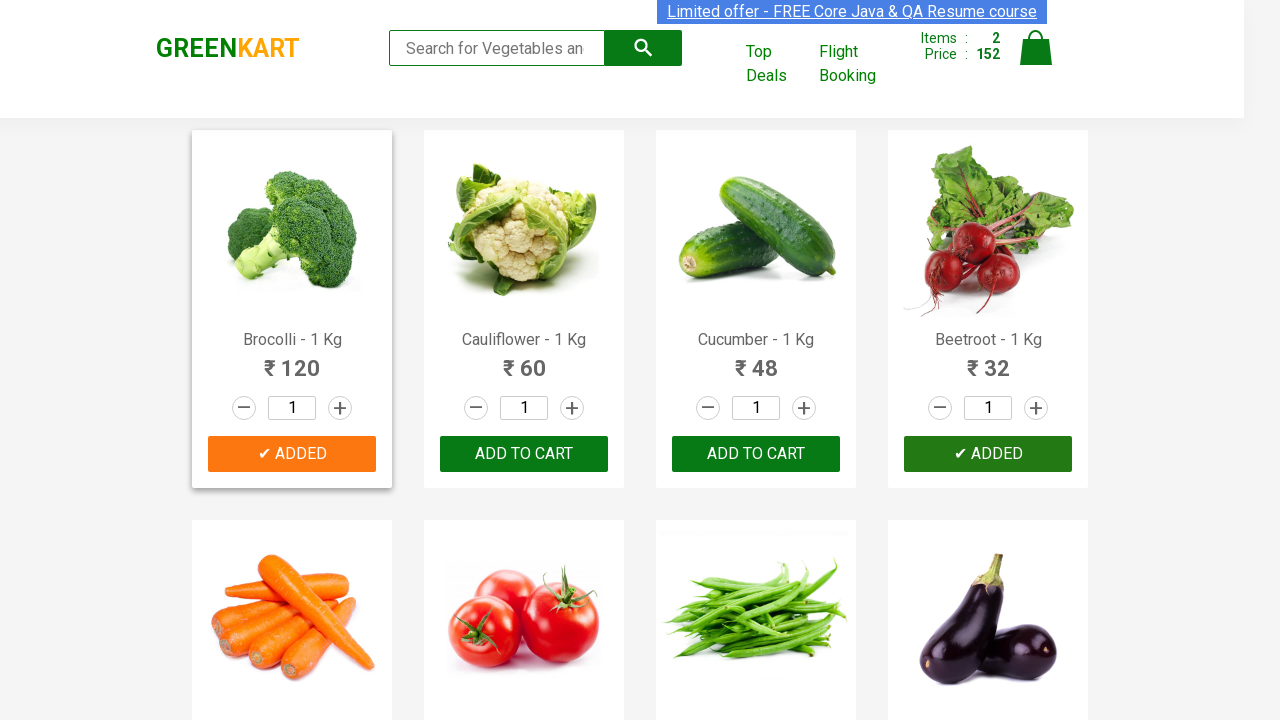

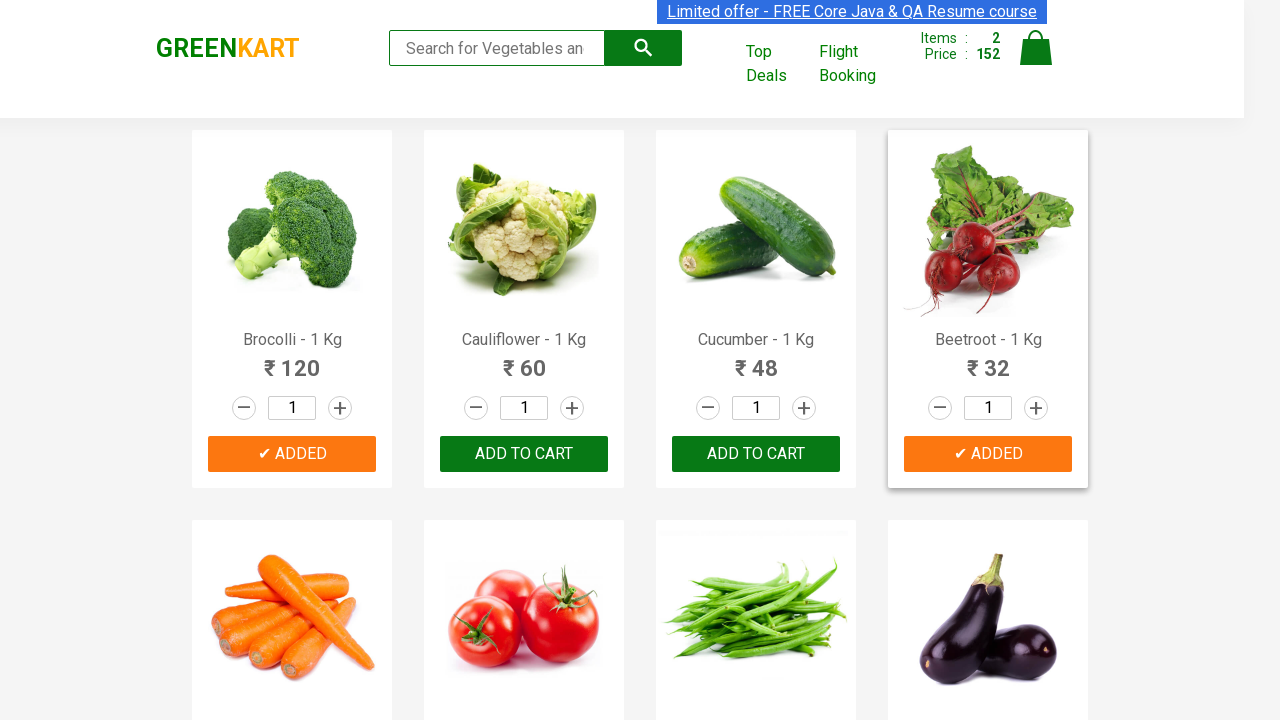